Demonstrates clicking a button using three different CSS selector approaches on a demo login page - by class name, by tag with class, and by parent ID with child tag.

Starting URL: https://the-internet.herokuapp.com/login

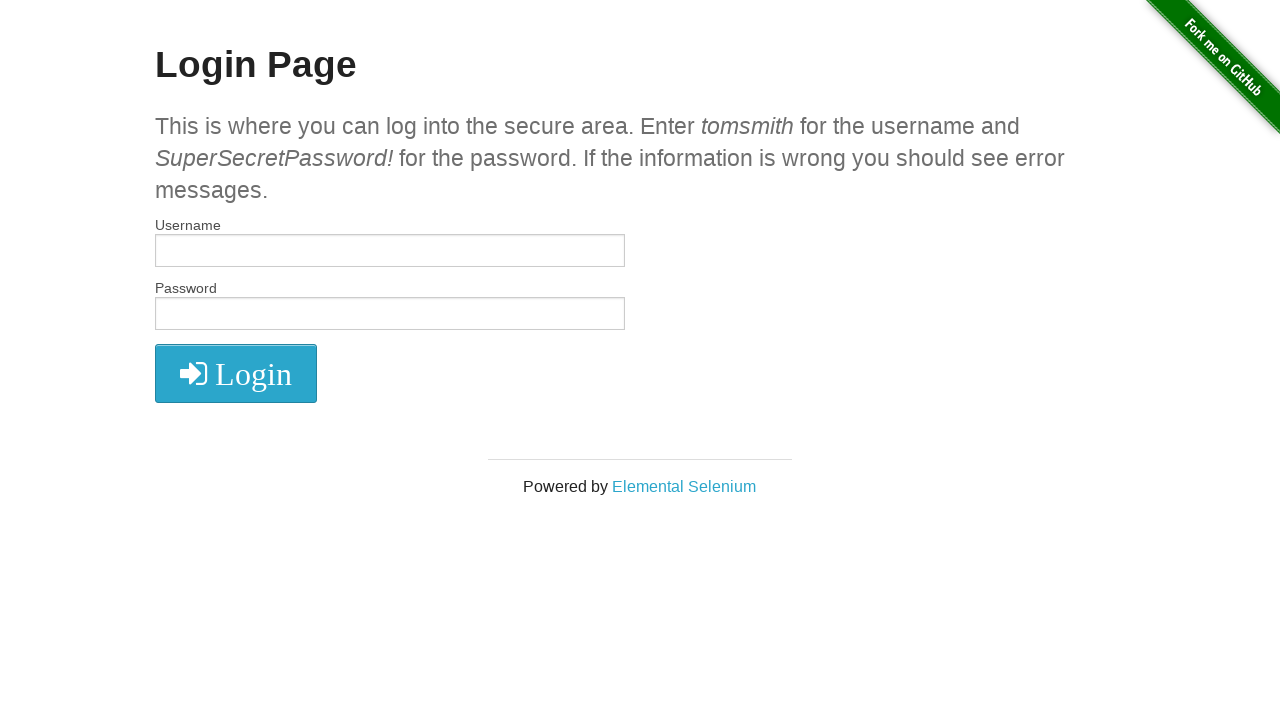

Waited for button element with class 'radius' to be visible
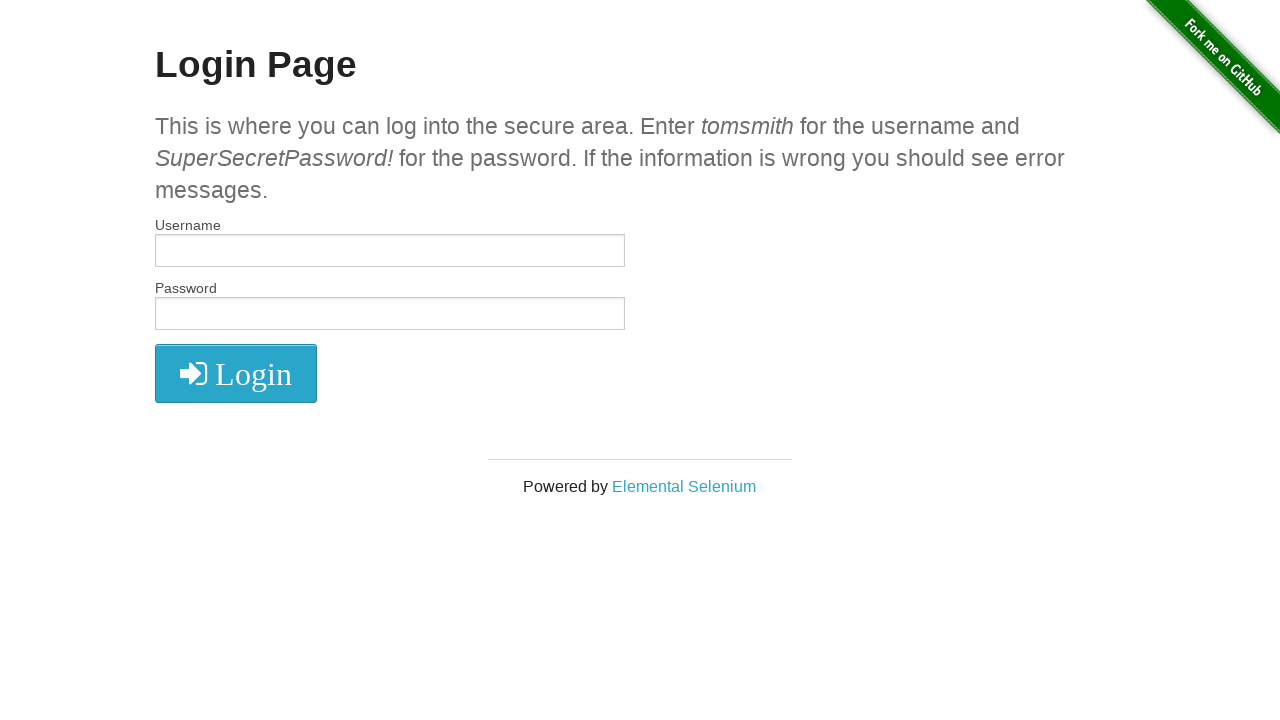

Clicked button using CSS class name selector '.radius' at (236, 373) on .radius
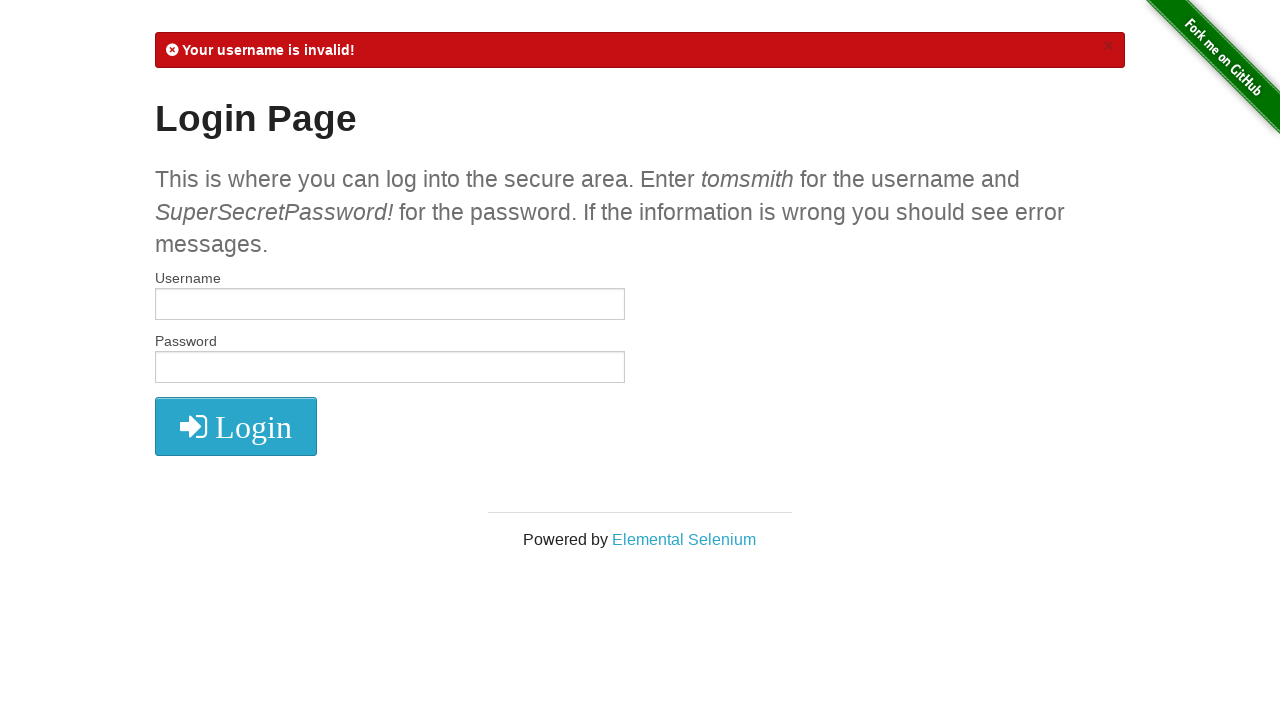

Waited for button element with class 'radius' using tag + class selector
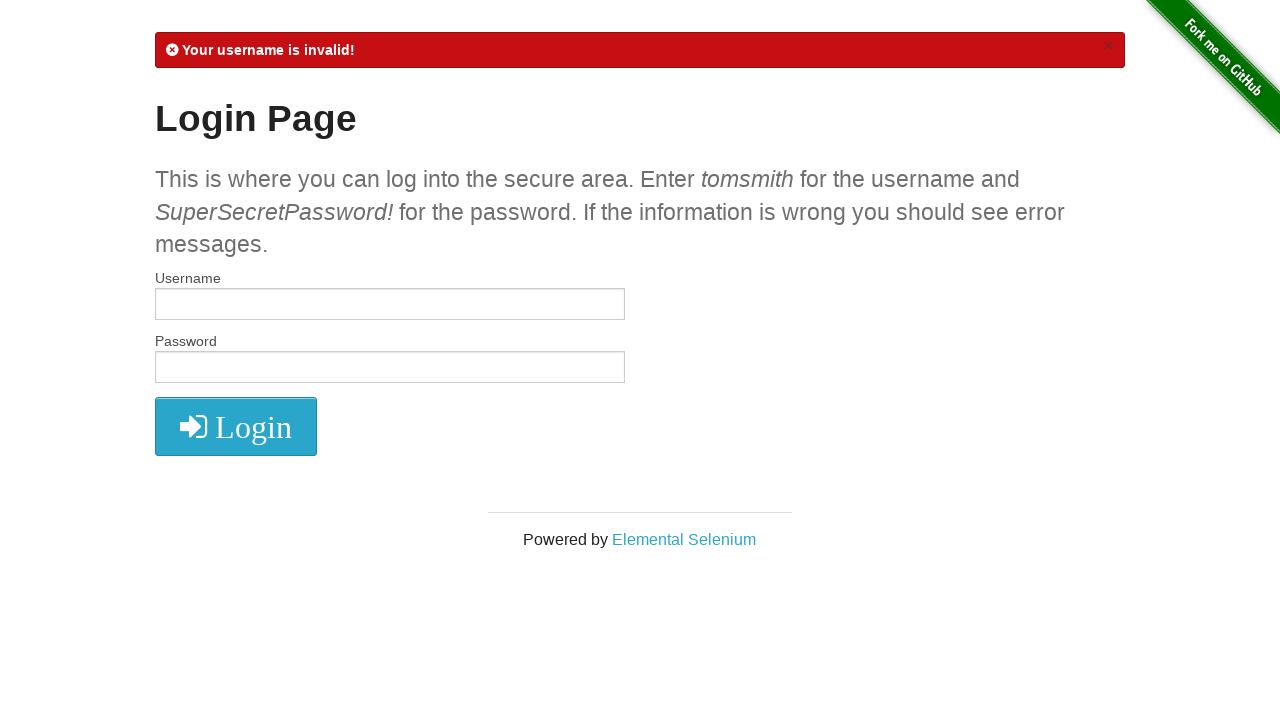

Clicked button using CSS tag with class selector 'button.radius' at (236, 427) on button.radius
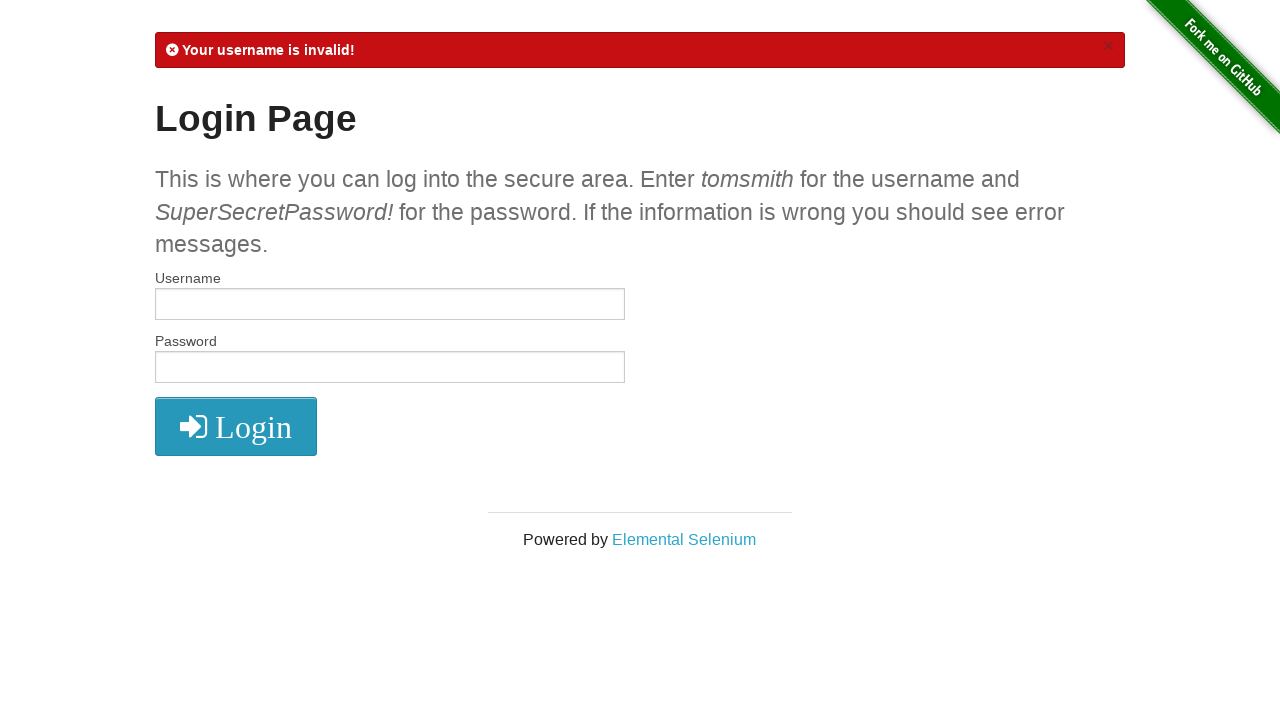

Waited for button element inside #login parent using descendant selector
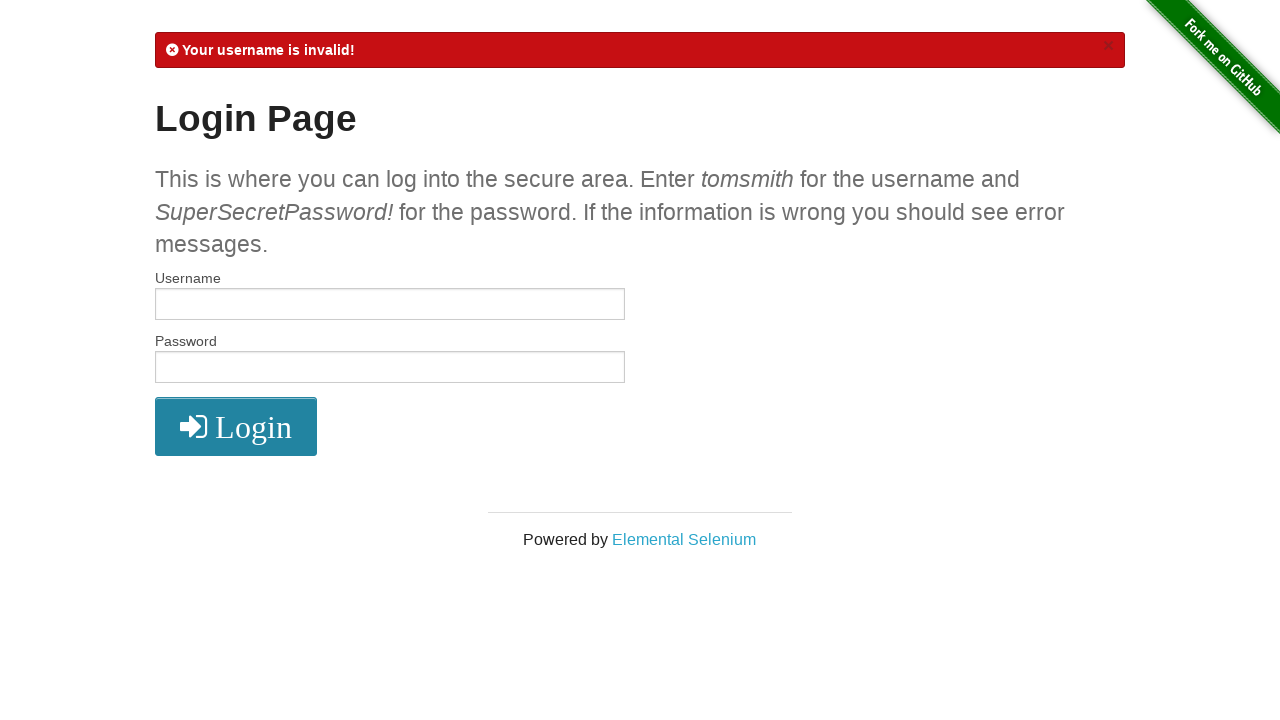

Clicked button using CSS parent ID with child tag selector '#login > button' at (236, 427) on #login > button
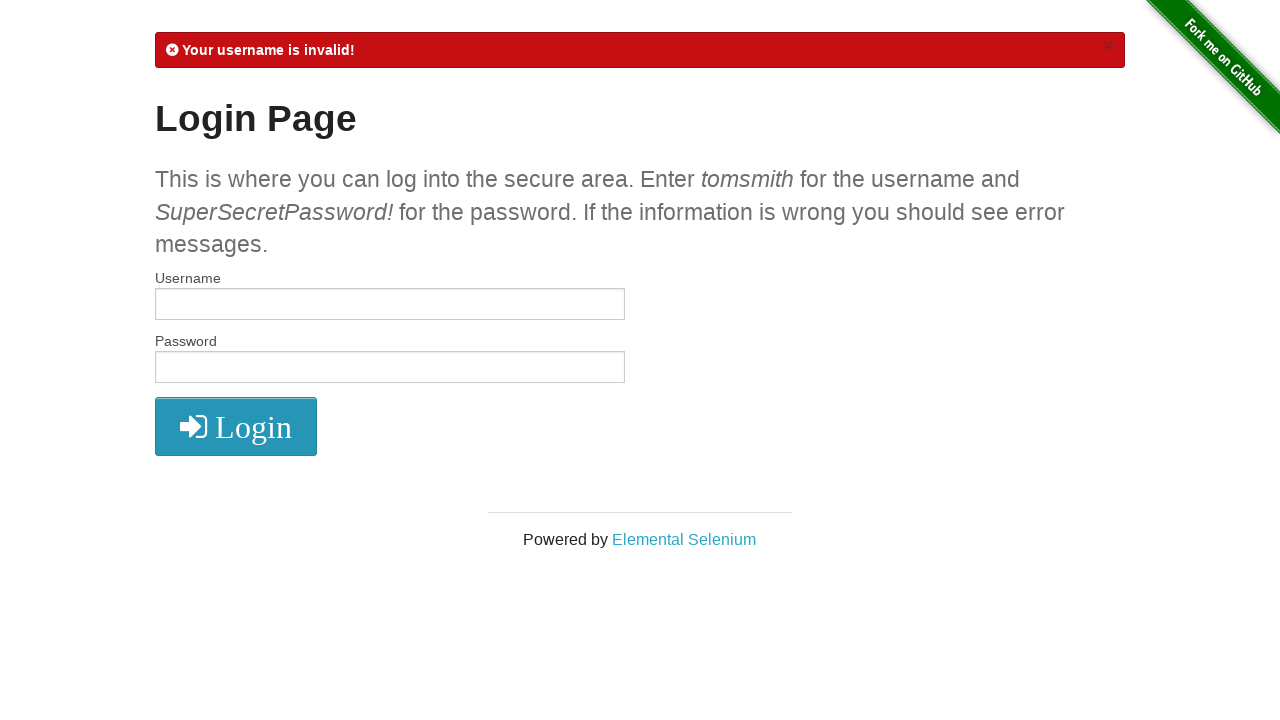

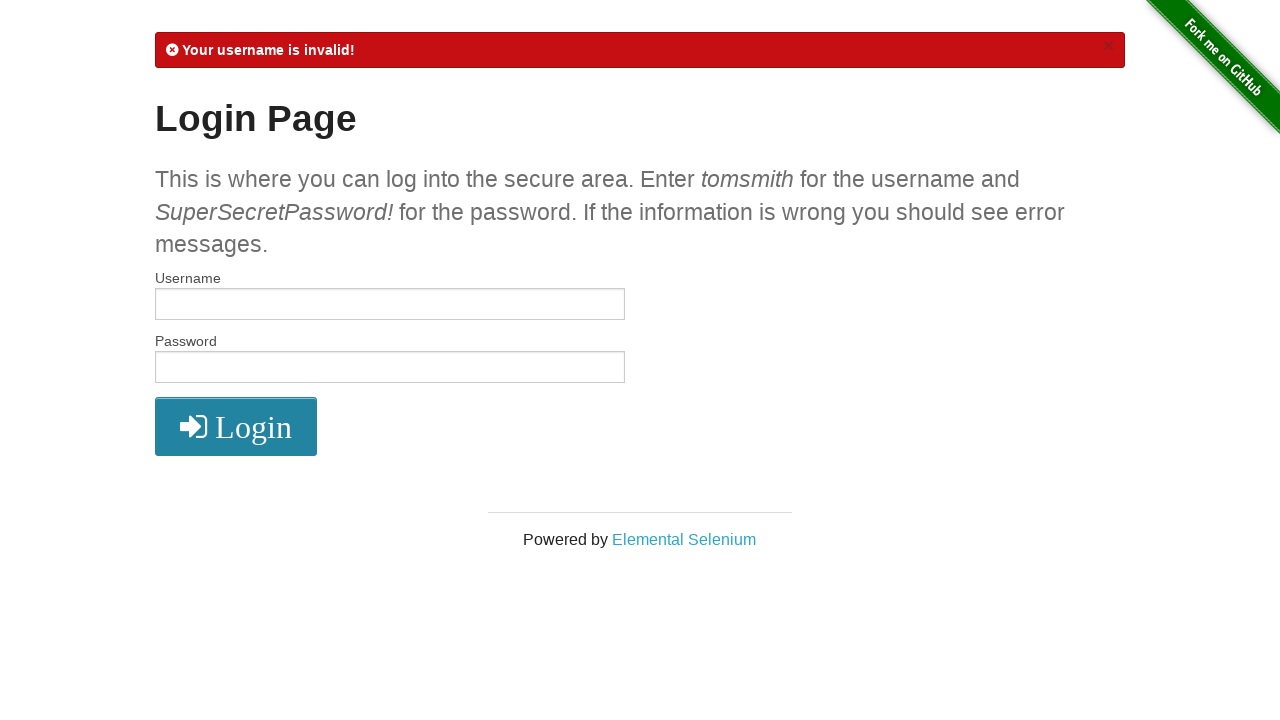